Navigates to a stock market gainers table on Rediff Money and clicks on a link in the 4th row of the data table to view details of a specific stock.

Starting URL: https://money.rediff.com/gainers/bse/daily/groupall

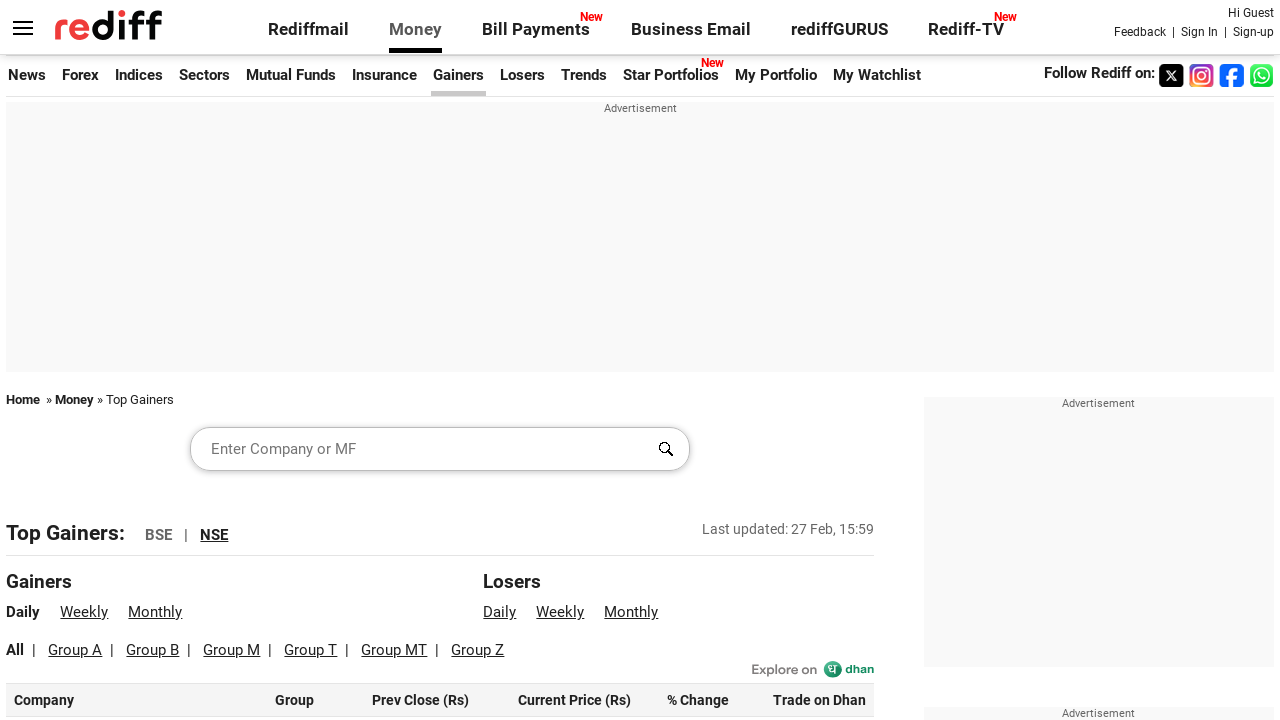

Waited for data table to load on Rediff Money gainers page
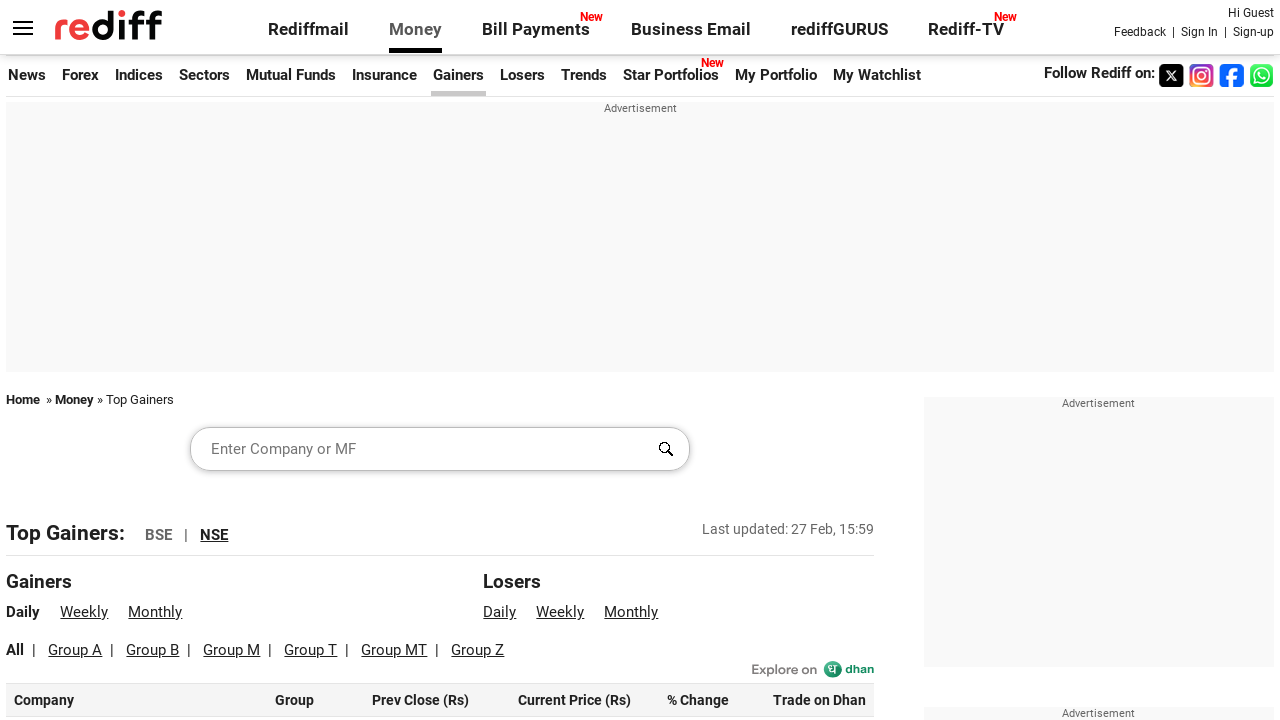

Clicked on stock link in 4th row of data table to view stock details at (67, 360) on table.dataTable tbody tr:nth-child(4) td:nth-child(1) a
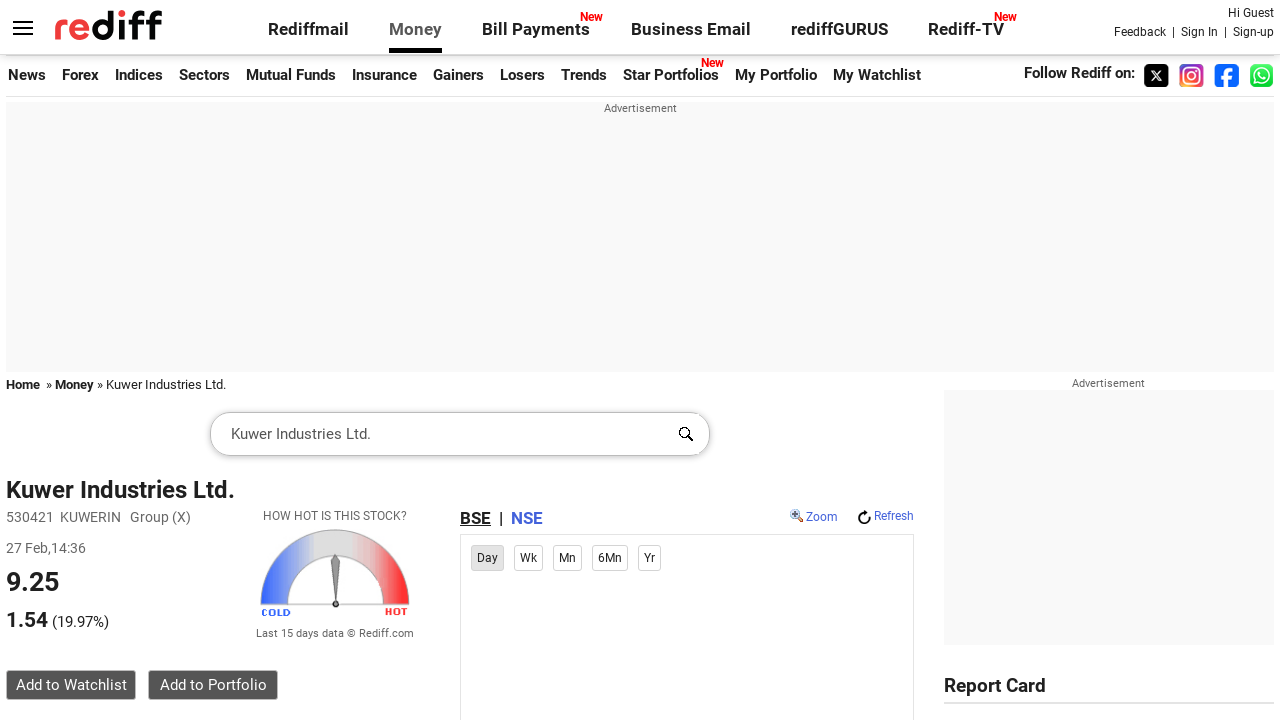

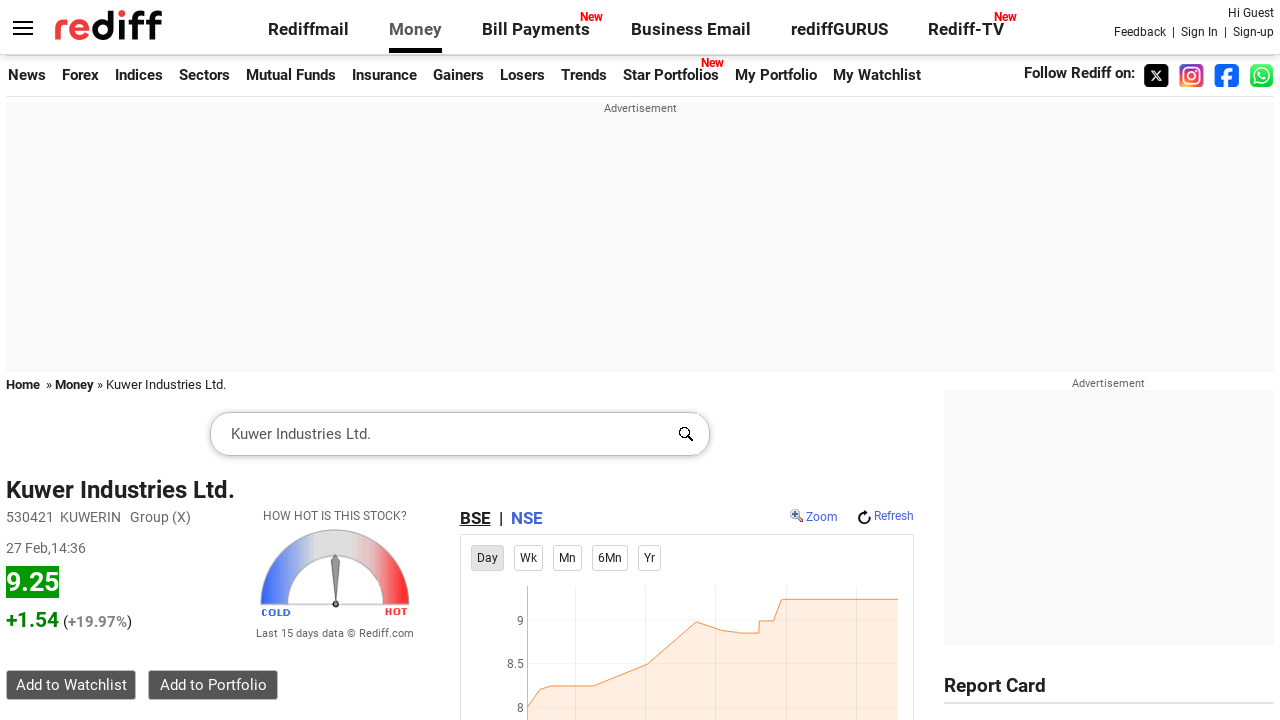